Tests alert dialog handling by filling a name field, triggering an alert, and accepting it

Starting URL: https://rahulshettyacademy.com/AutomationPractice/

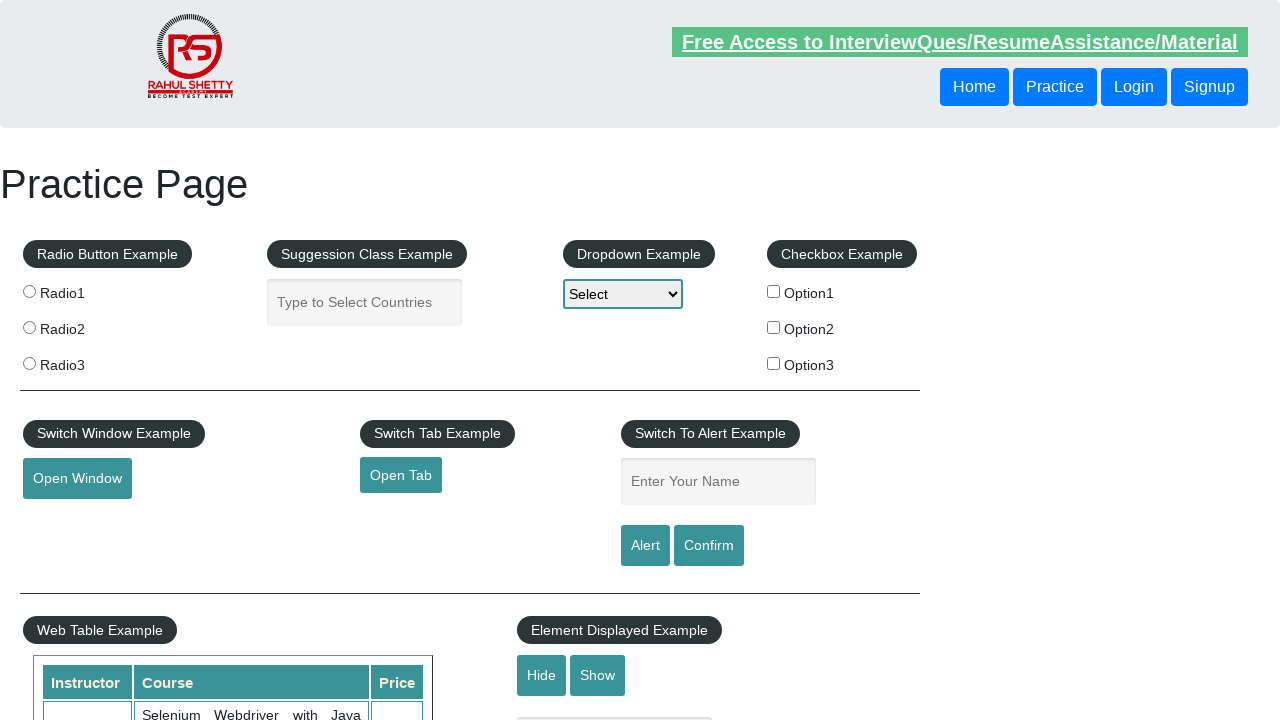

Filled name field with 'Alexandra' on #name
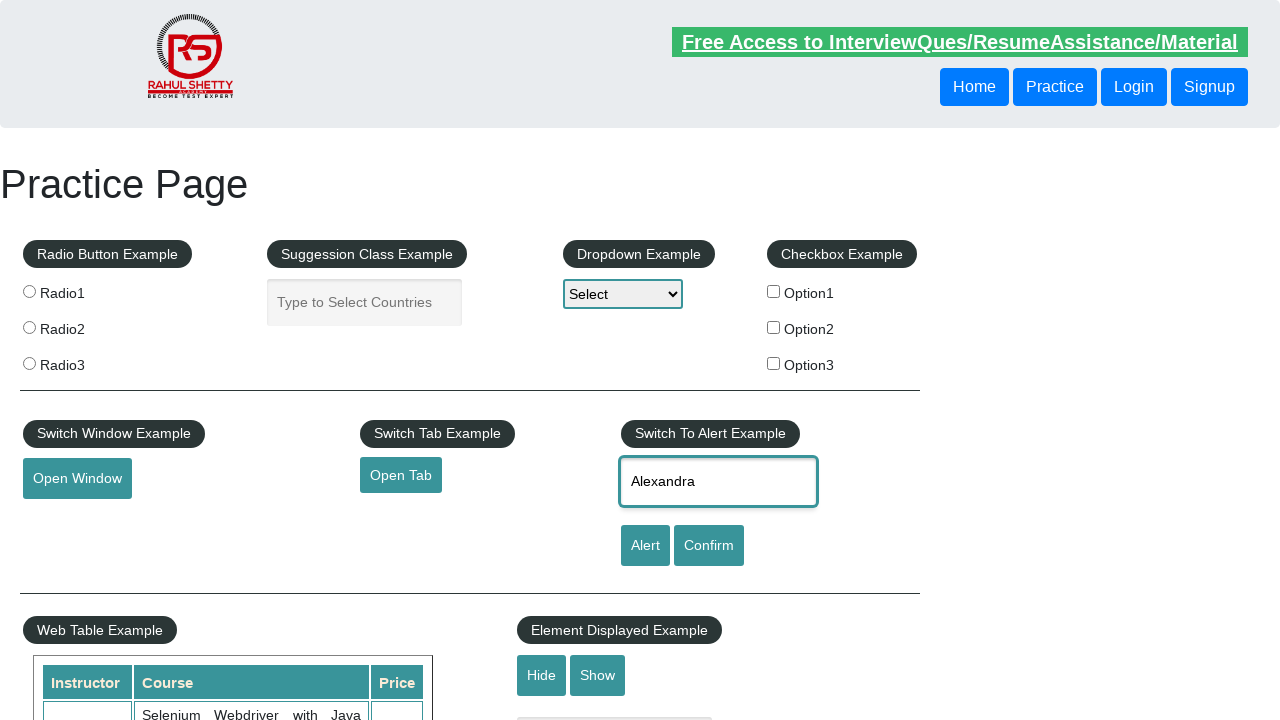

Set up dialog handler to accept alert
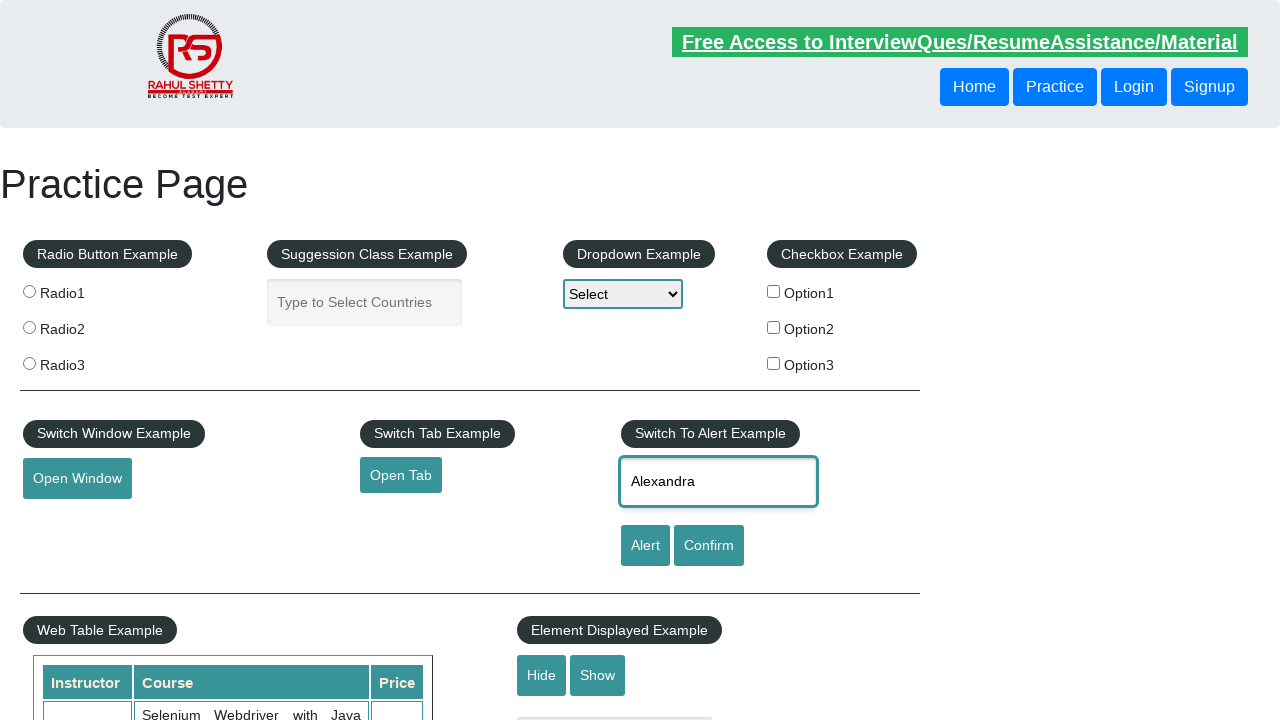

Clicked alert button to trigger alert dialog at (645, 546) on #alertbtn
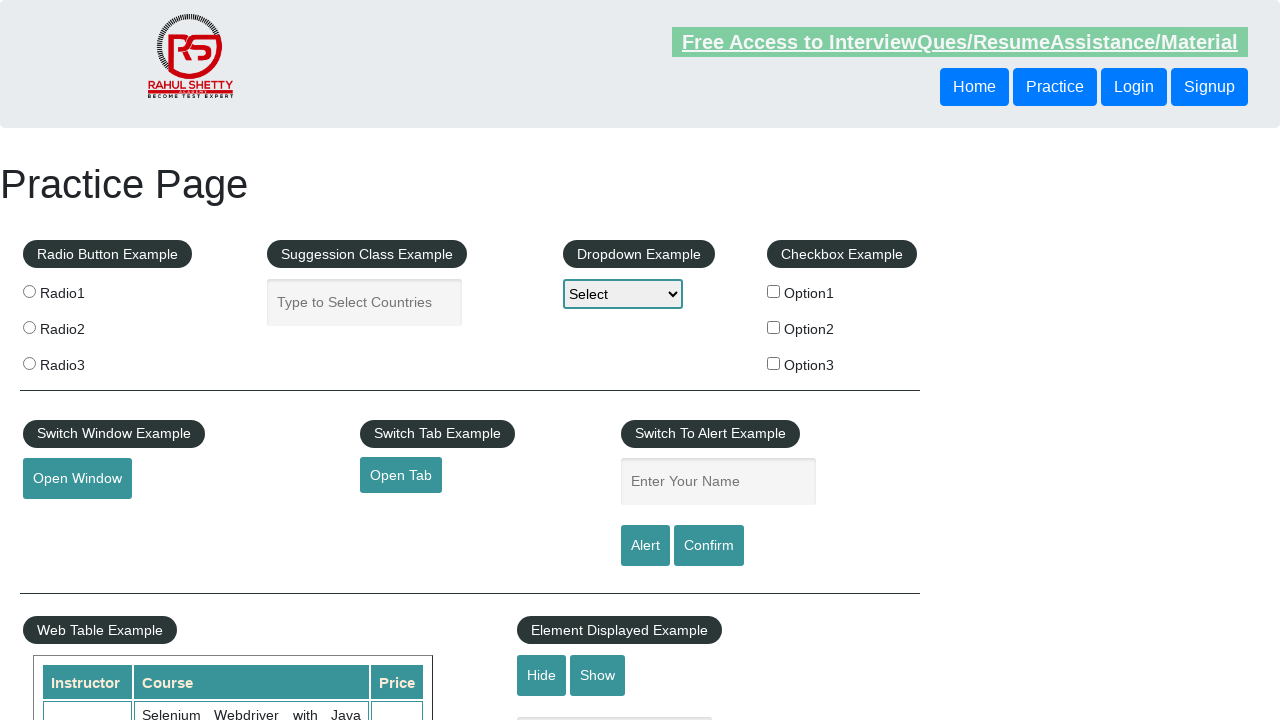

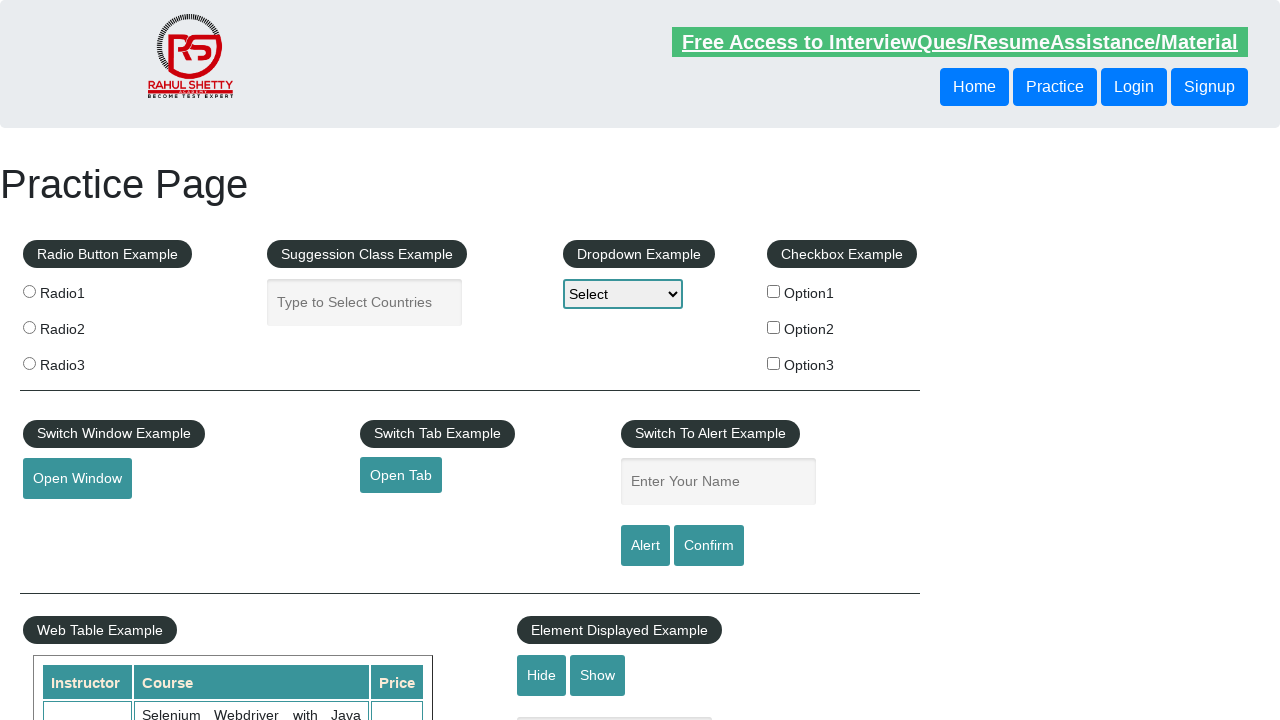